Tests multi-tab/popup functionality by clicking a button that opens multiple popups, then iterates through opened tabs to find a specific page (Facebook) and extracts text content from it.

Starting URL: https://www.lambdatest.com/selenium-playground/window-popup-modal-demo

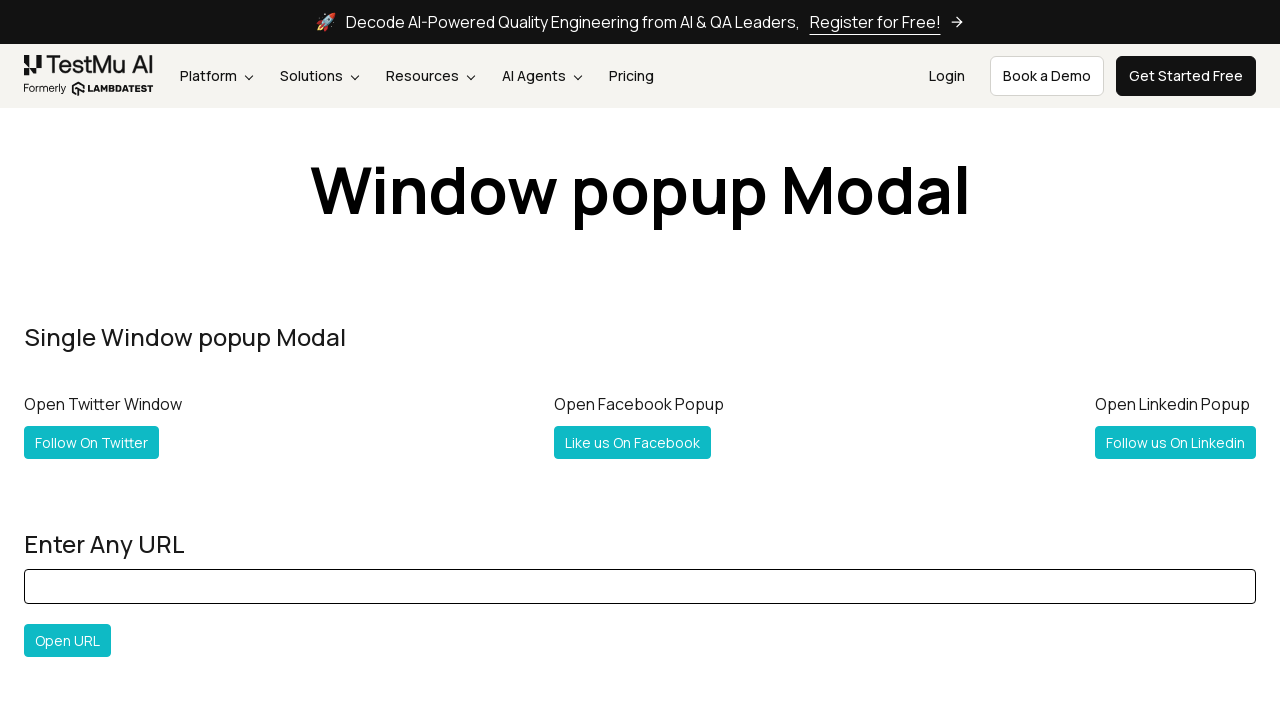

Clicked 'Follow Both' button to open multiple popups at (122, 360) on #followboth
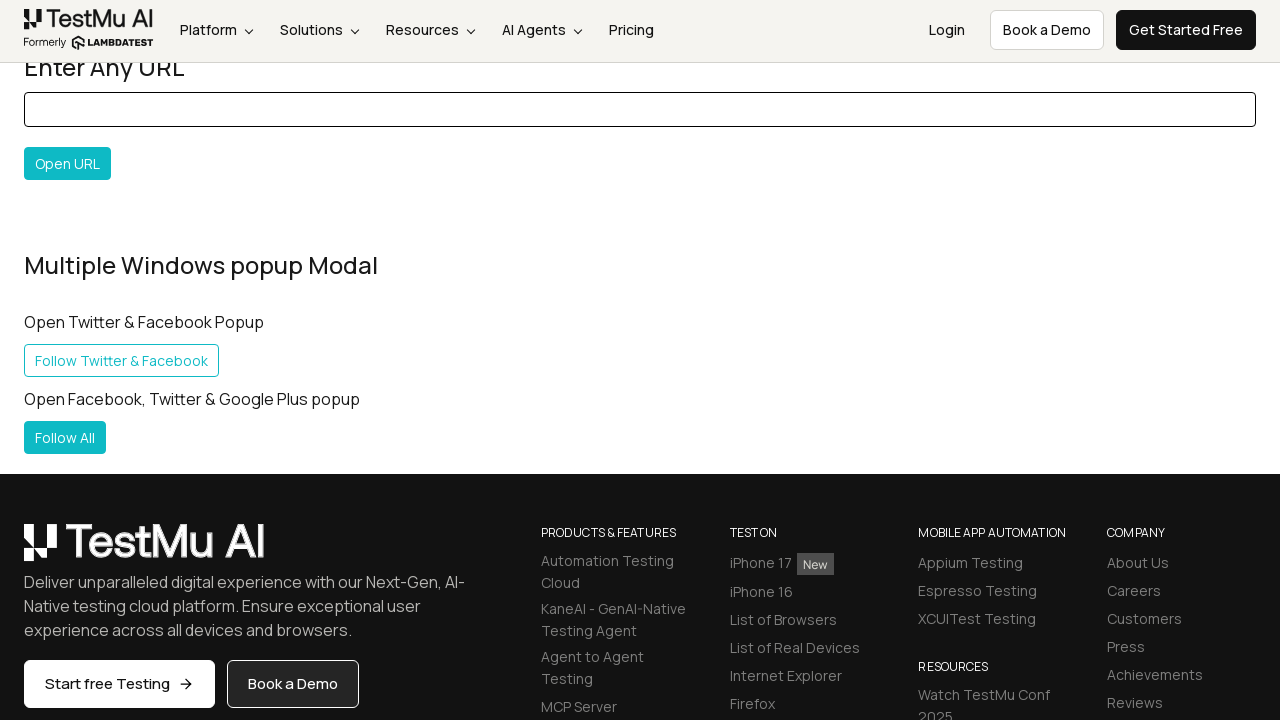

Captured first popup window
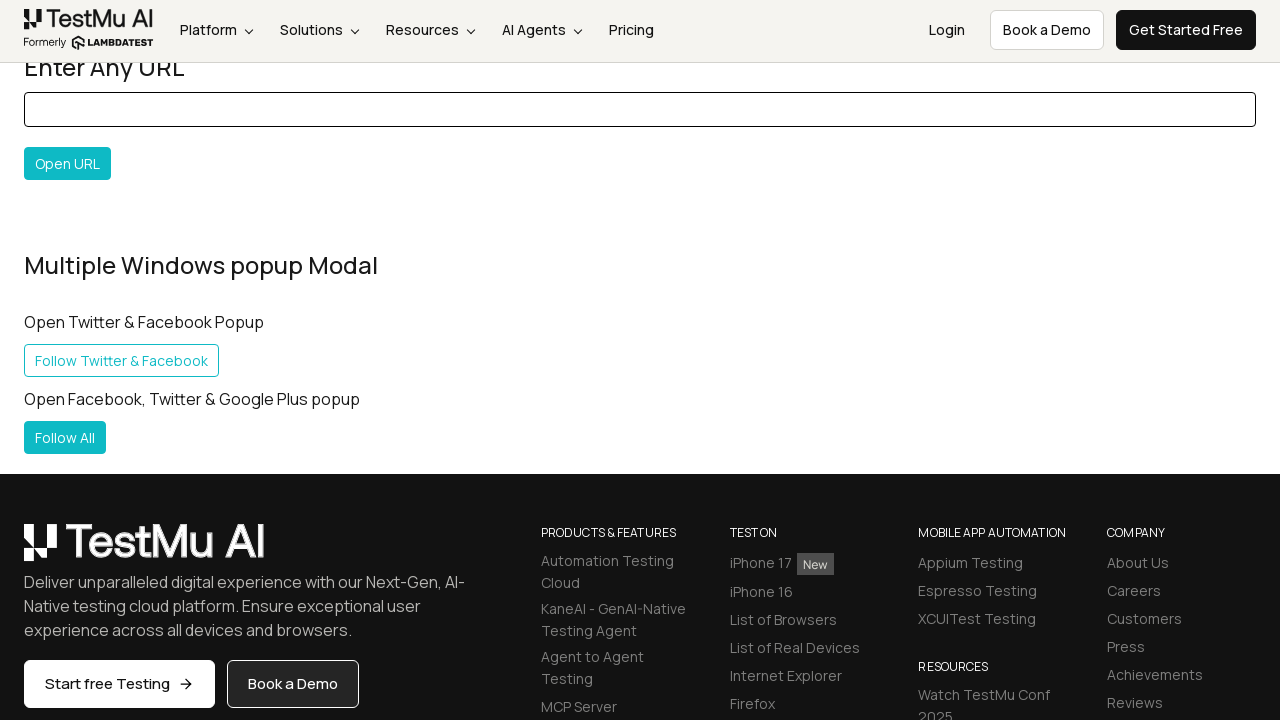

Waited for popup page to load
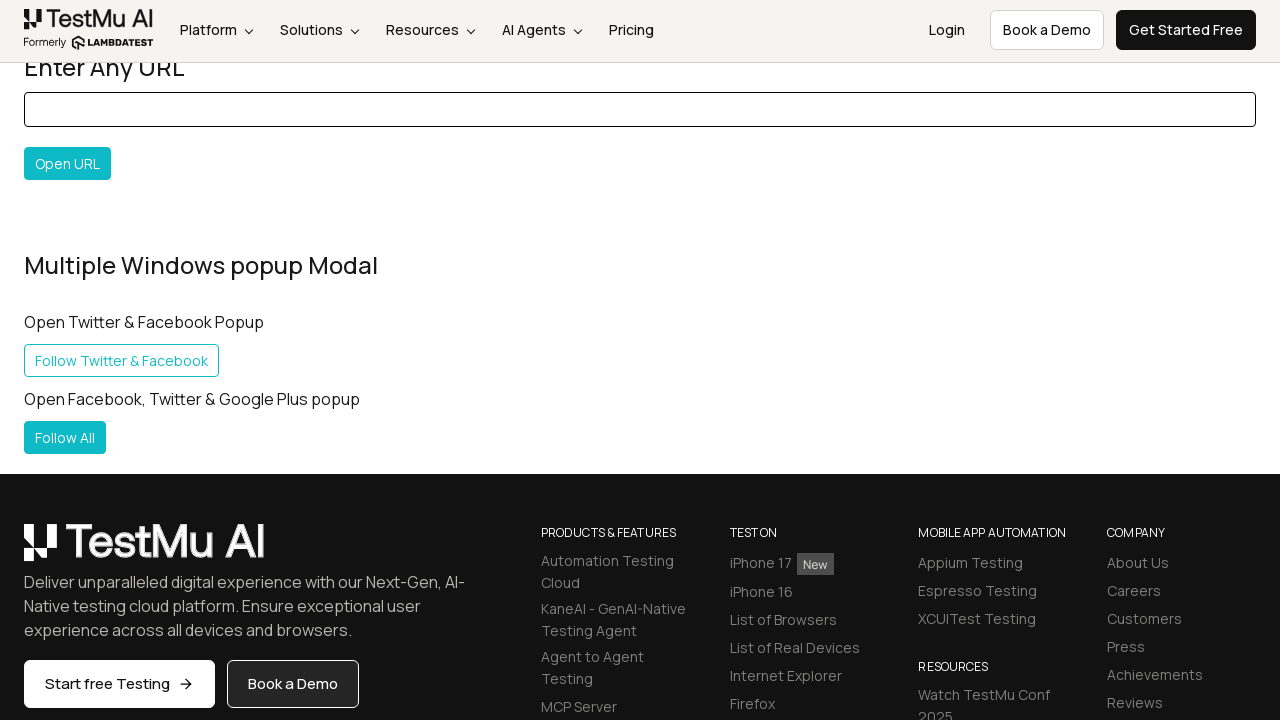

Retrieved all open tabs/pages in context (total: 3)
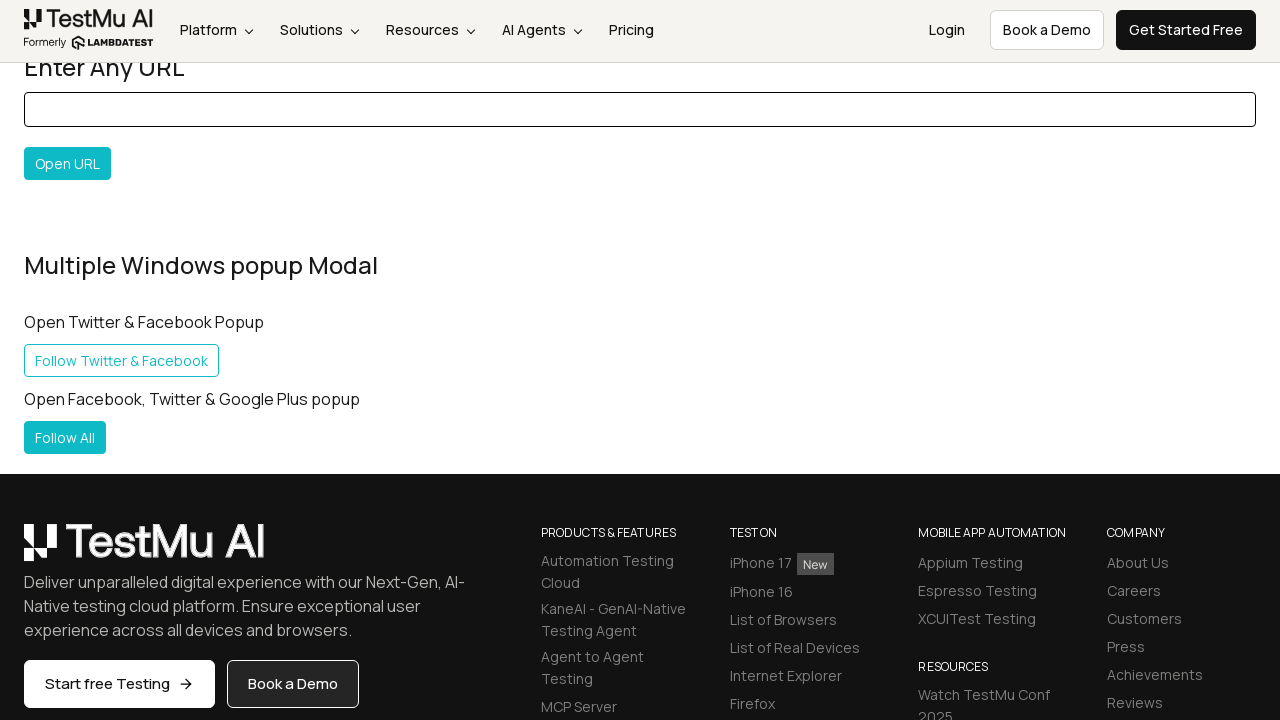

Printed URLs of all open tabs
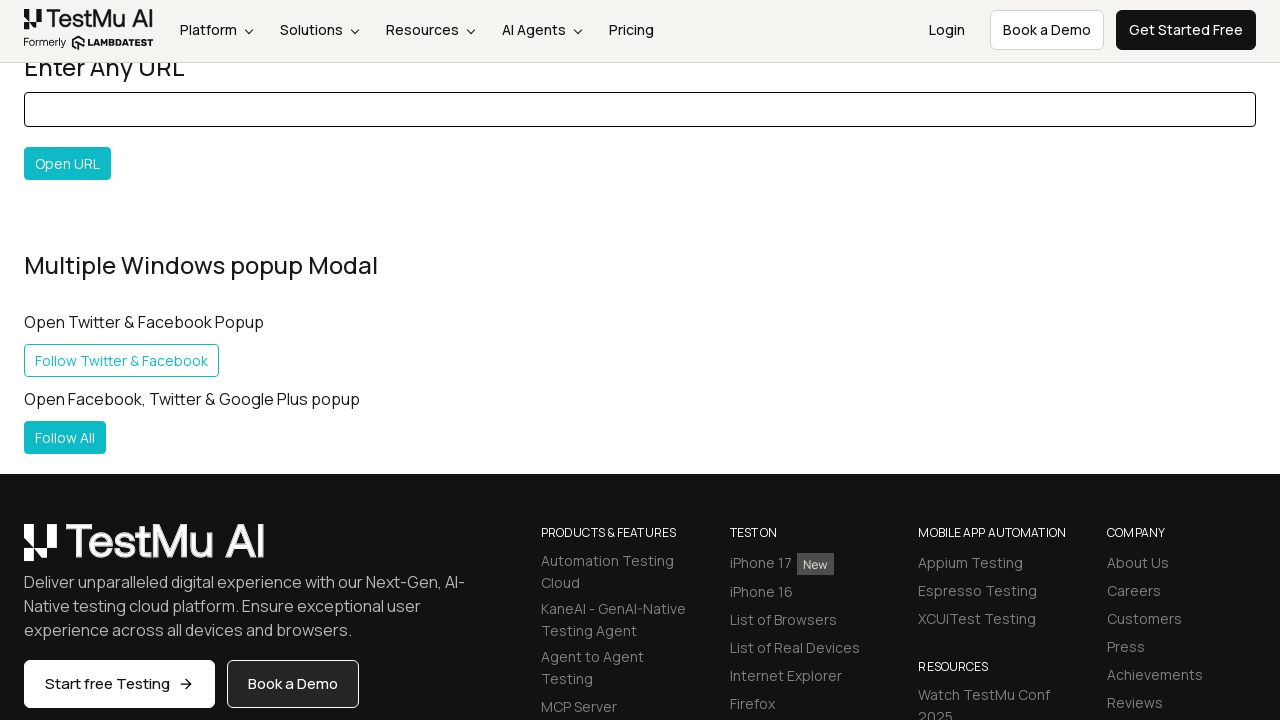

Found Facebook page among opened tabs
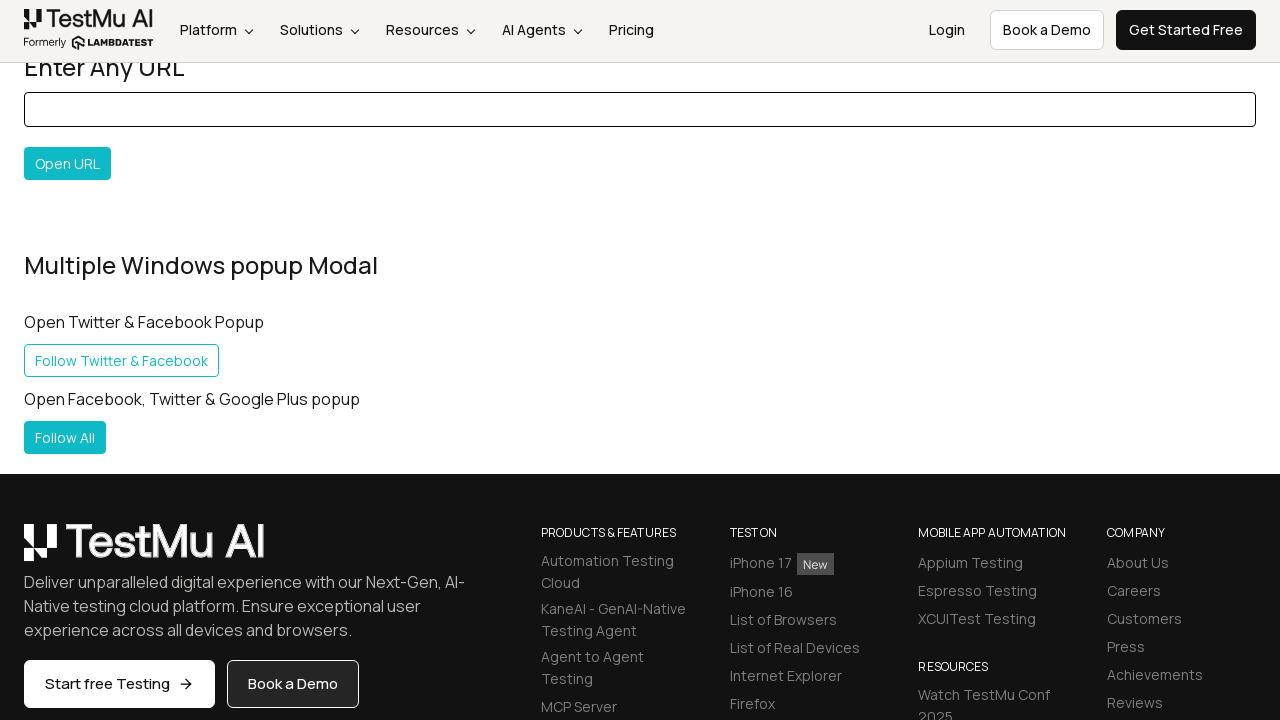

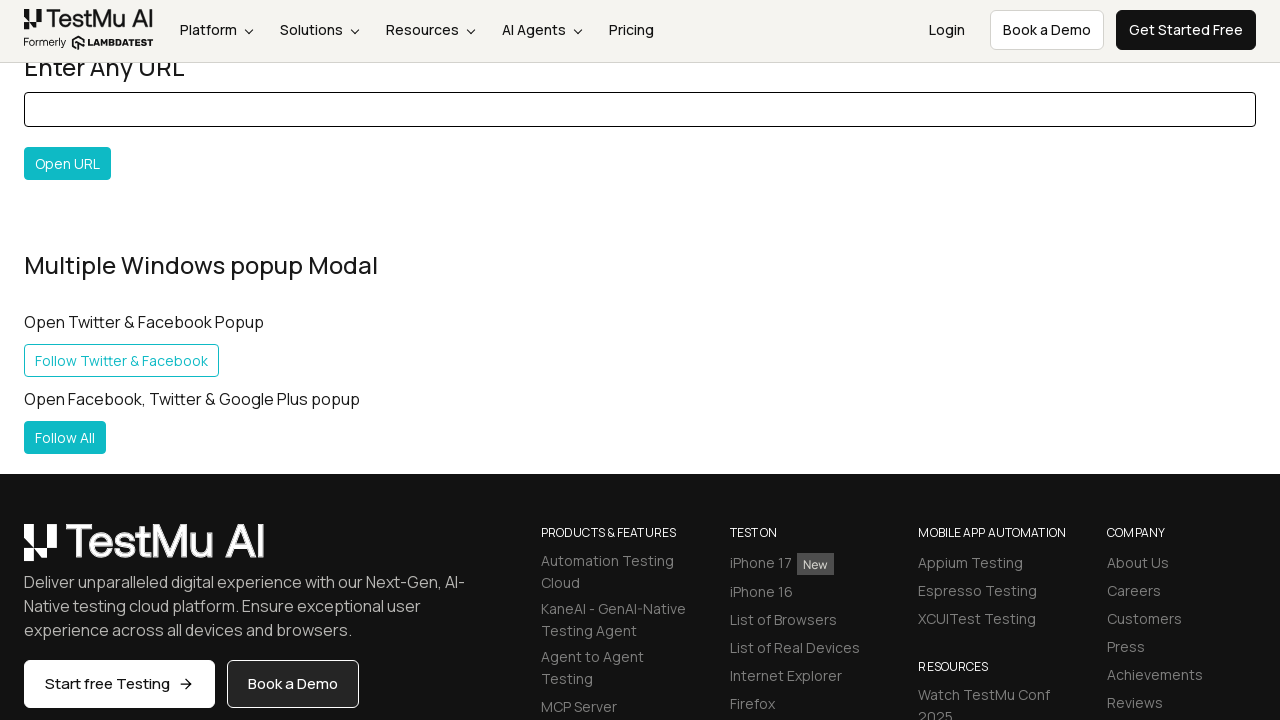